Tests that clicking a simple link opens a new tab with the correct URL

Starting URL: https://demoqa.com/links

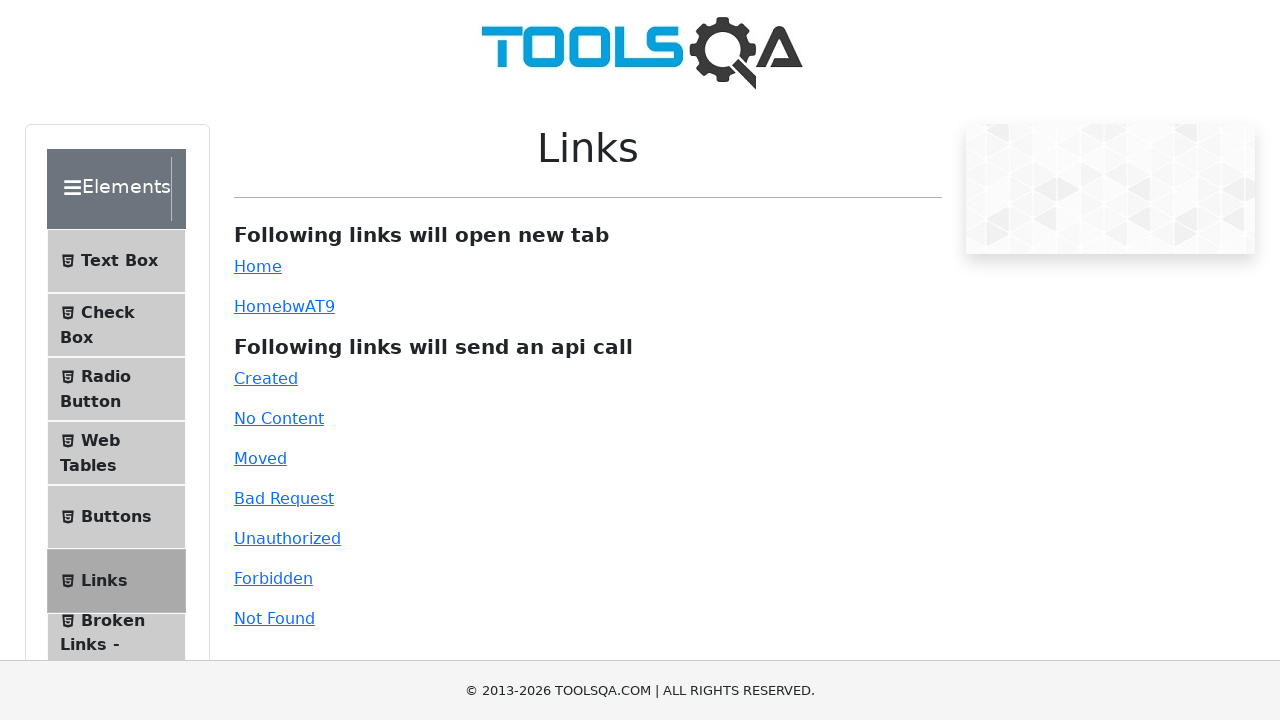

Clicked on 'Home' simple link to open new tab at (258, 266) on #simpleLink
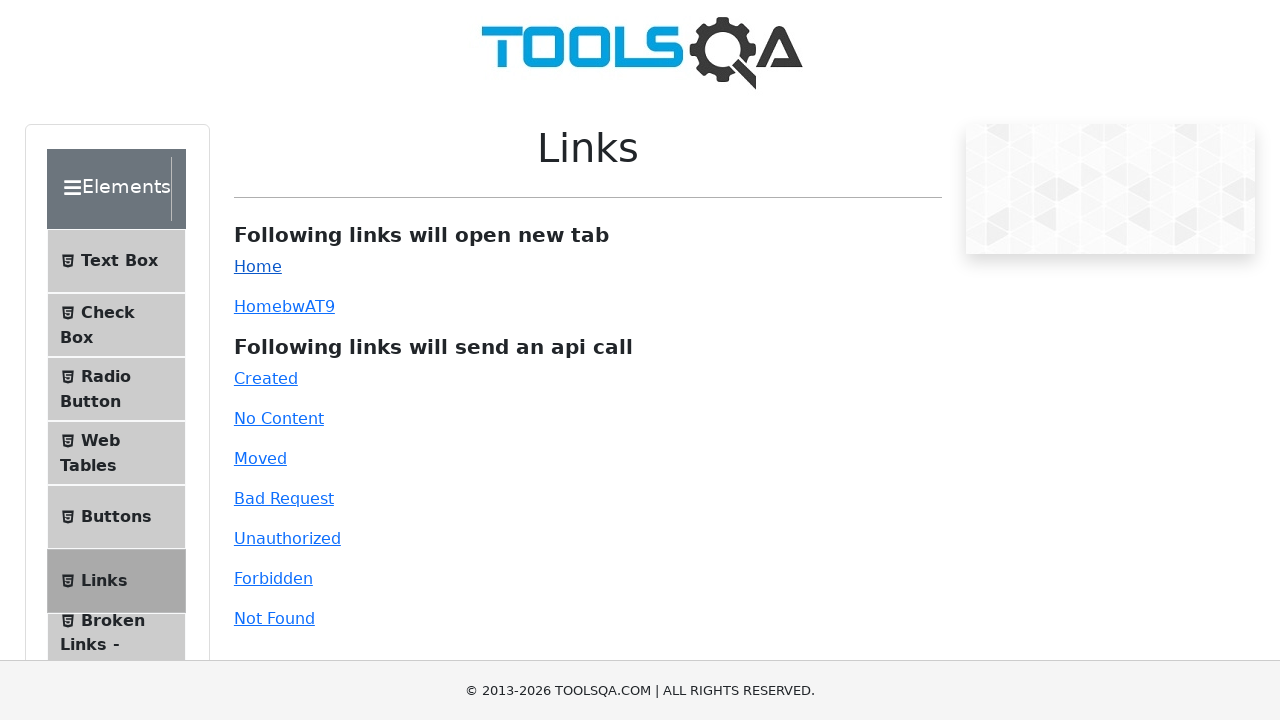

Captured new tab/page object
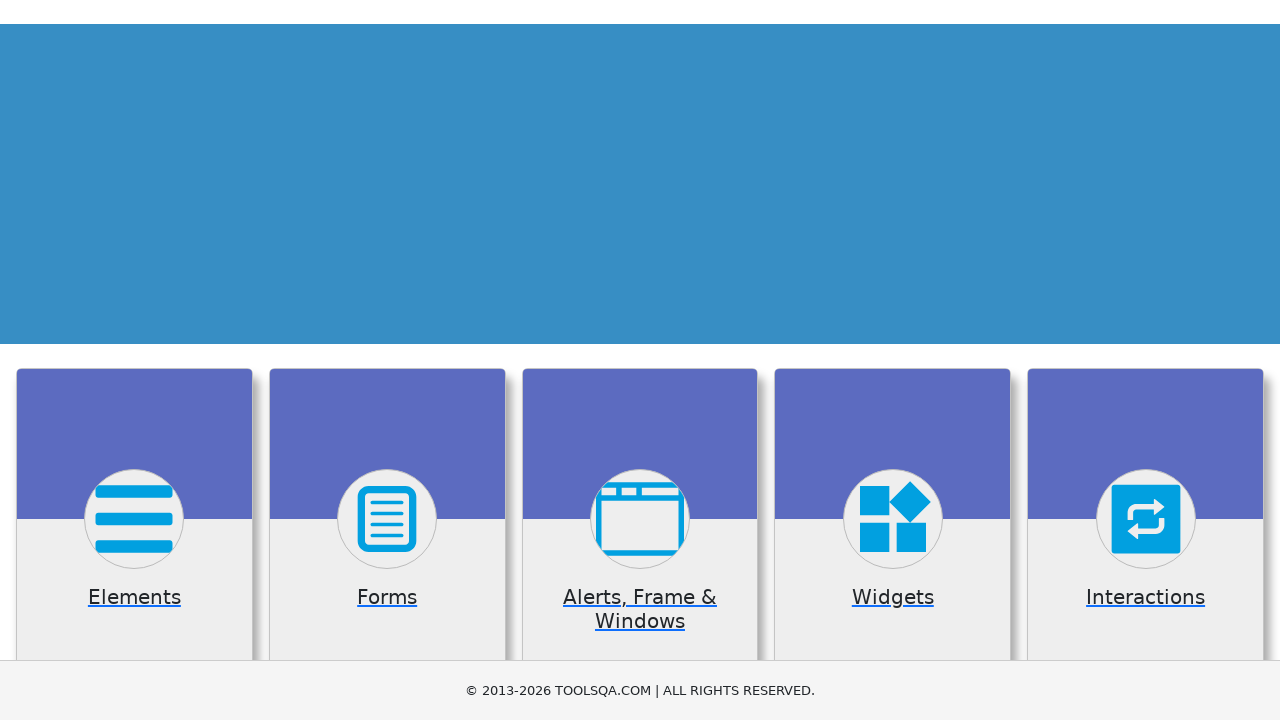

New tab finished loading
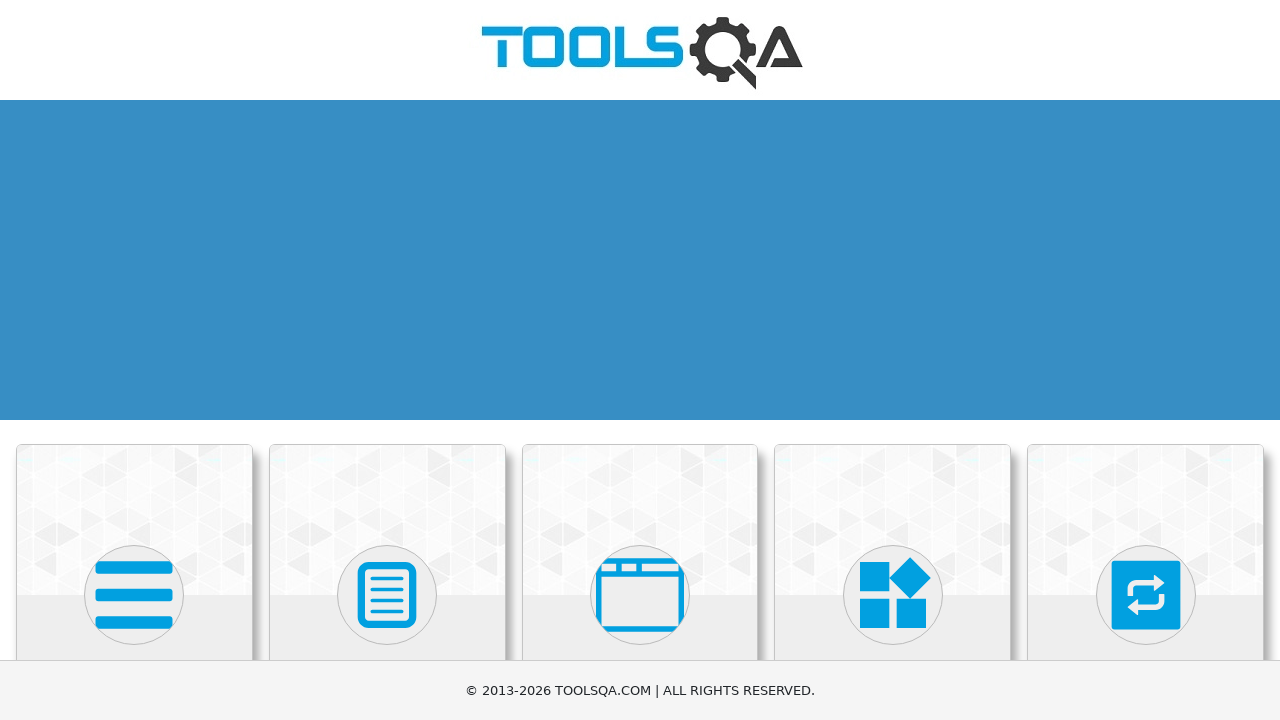

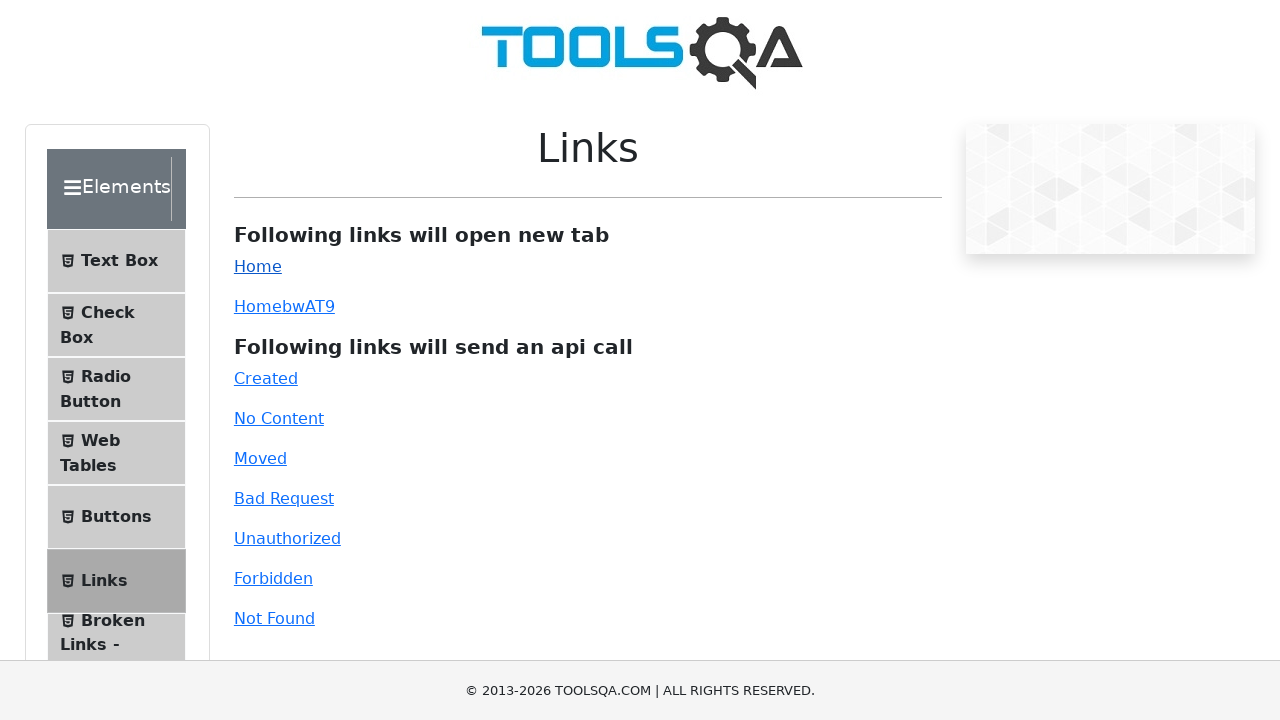